Tests dropdown select functionality by selecting a hero from one dropdown and a programming language from another, then verifying the selection

Starting URL: https://savkk.github.io/selenium-practice/

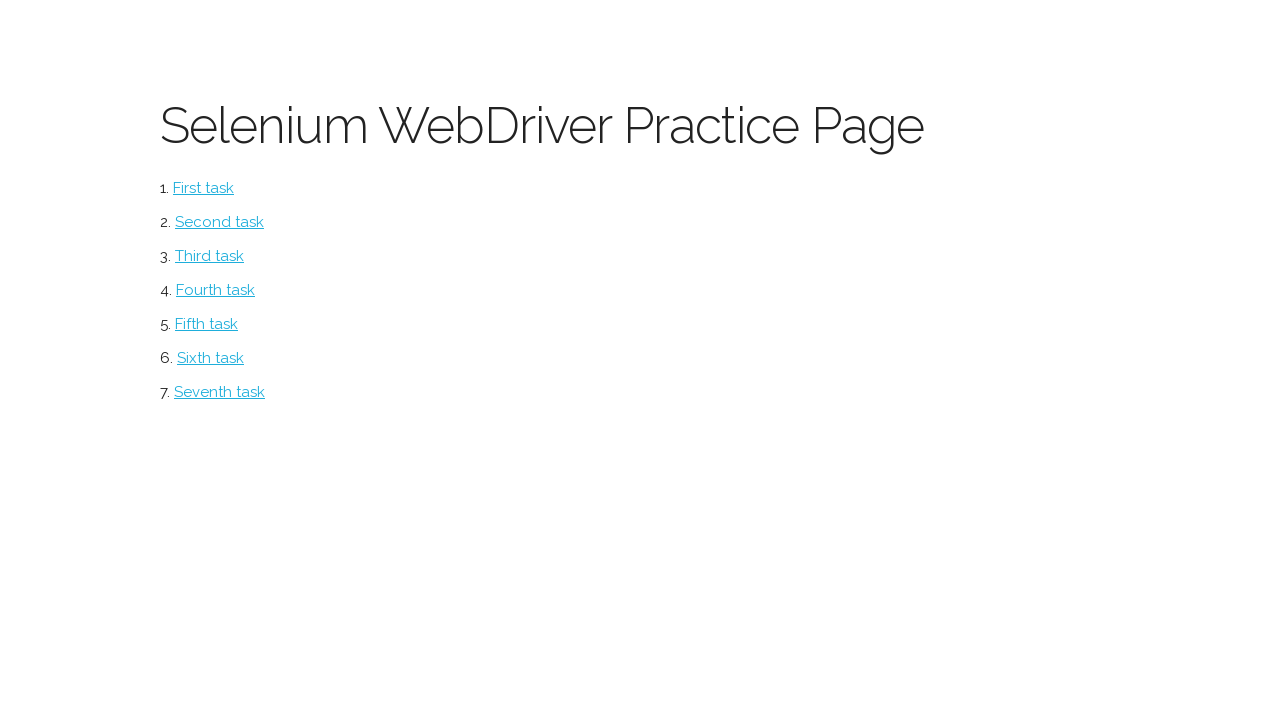

Clicked on Select menu item at (210, 256) on #select
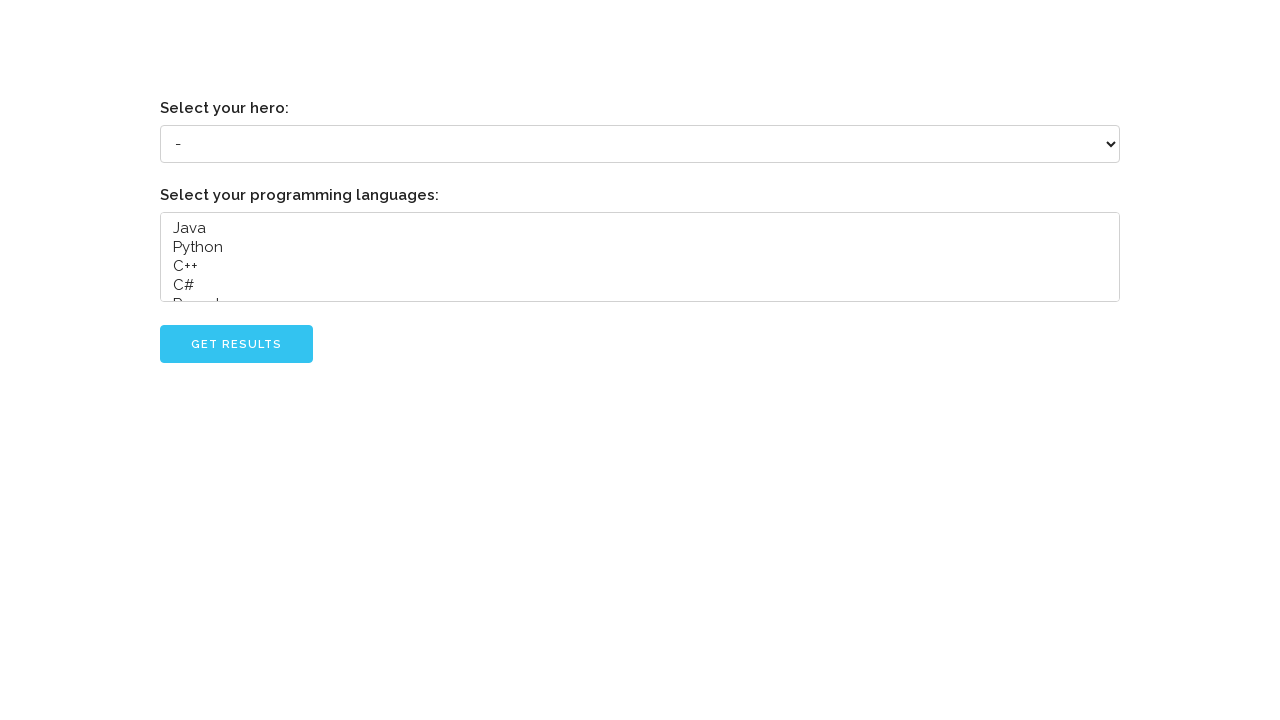

Selected 'Grady Booch' from hero dropdown on select[name='hero']
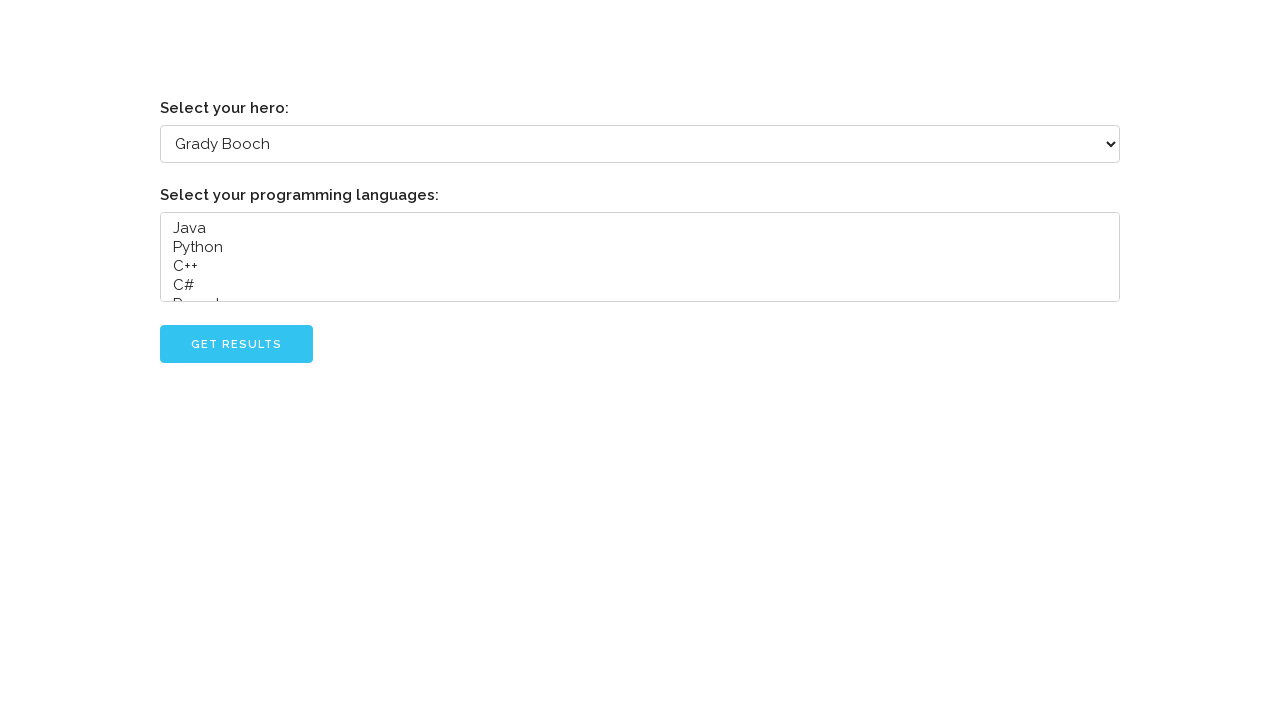

Selected 'Java' from programming language dropdown on select[name='languages']
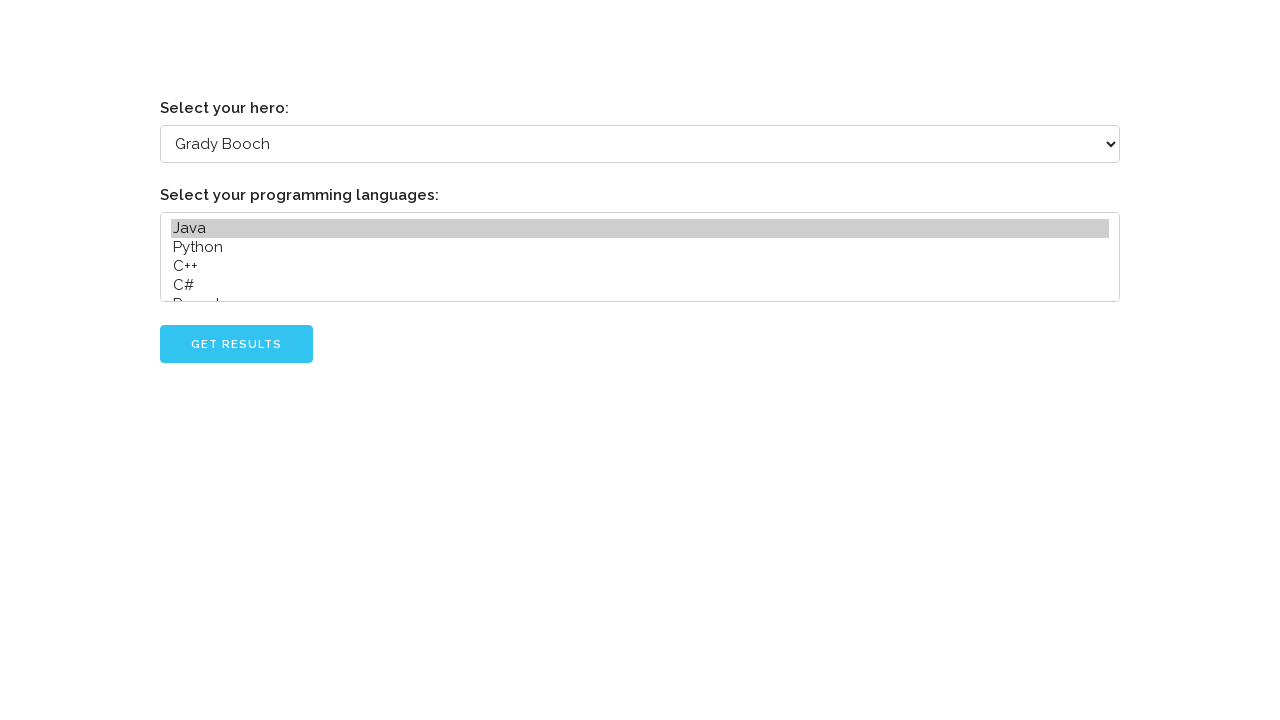

Clicked go button to submit selections at (236, 344) on #go
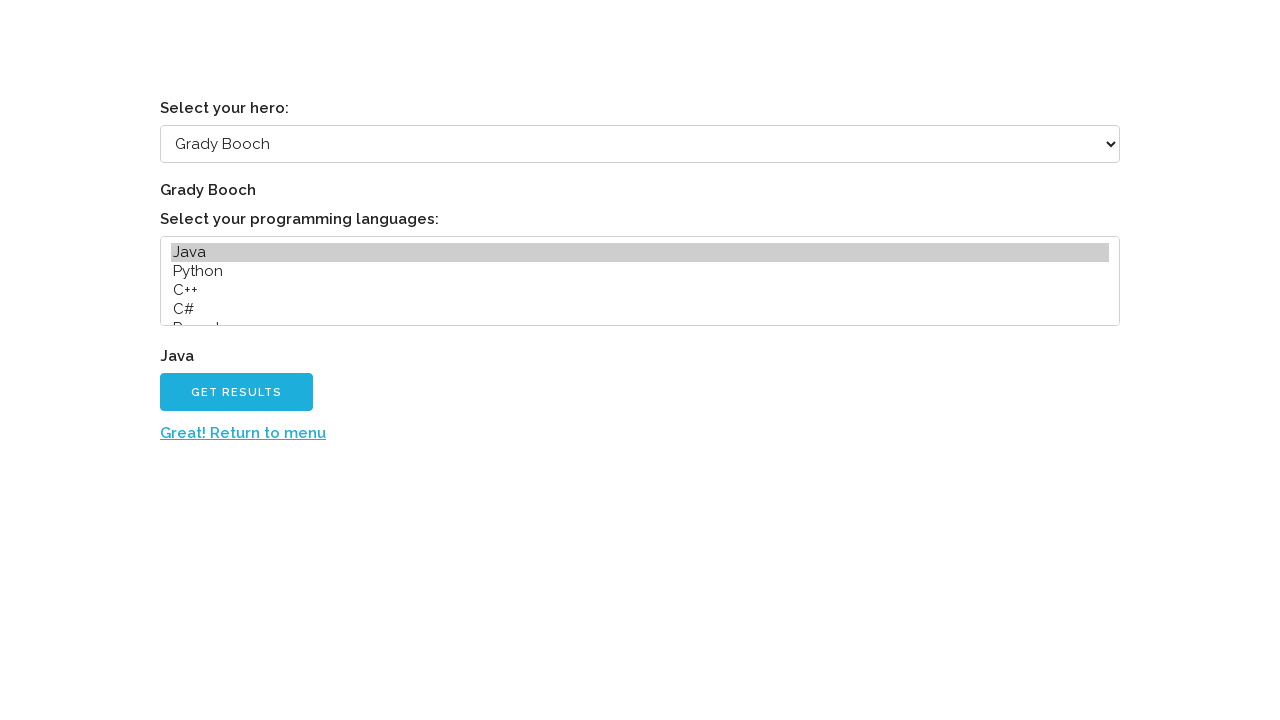

Located result label containing 'Java'
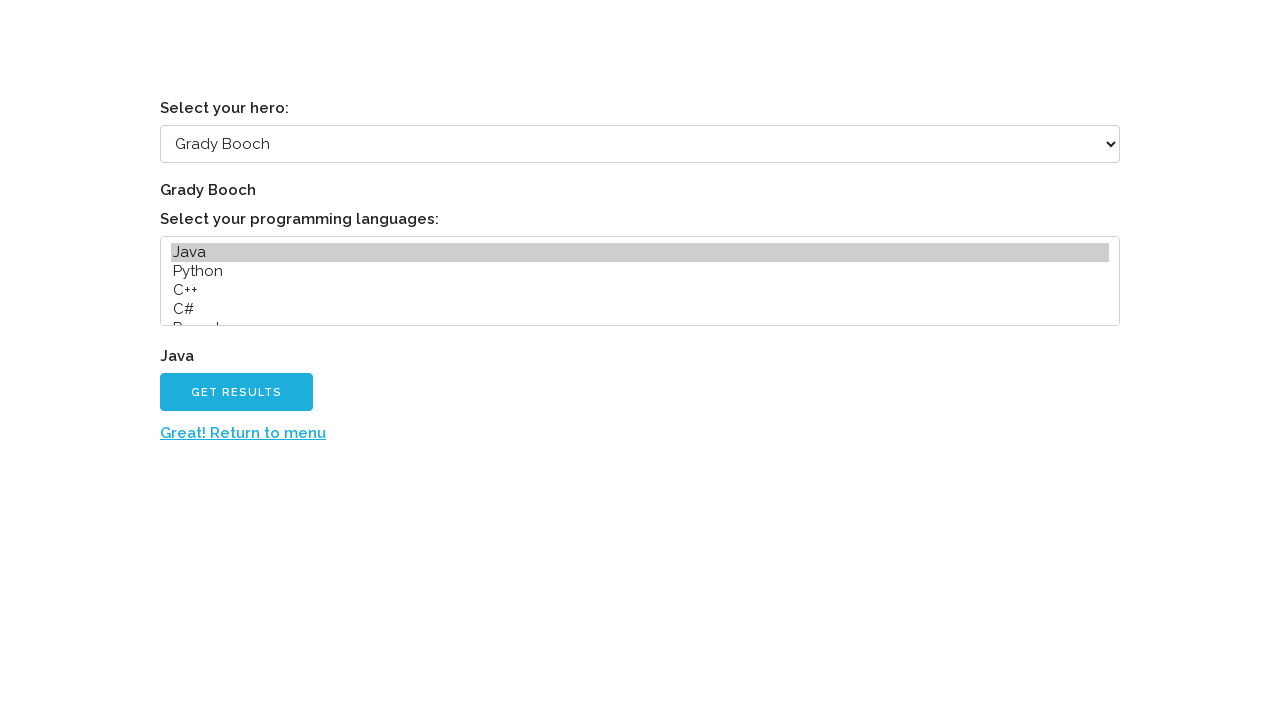

Verified that Java selection was correctly displayed
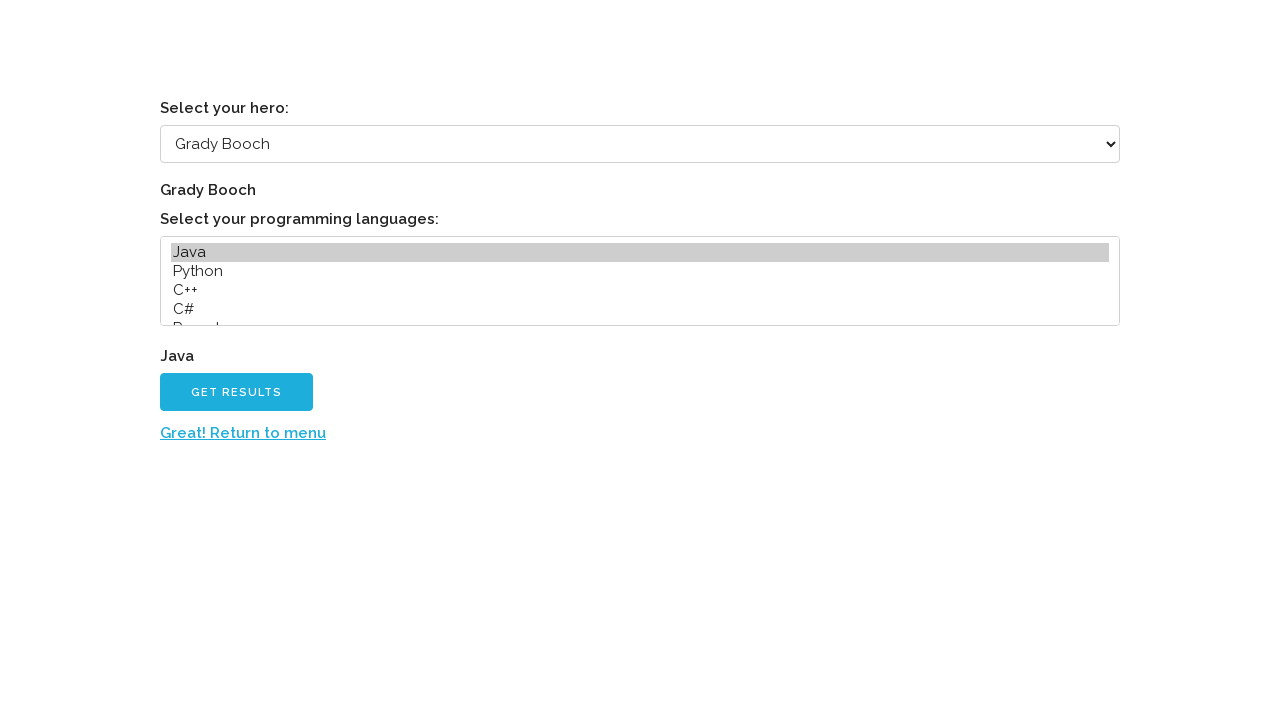

Clicked return to menu link at (243, 433) on a:has-text('Great! Return to menu')
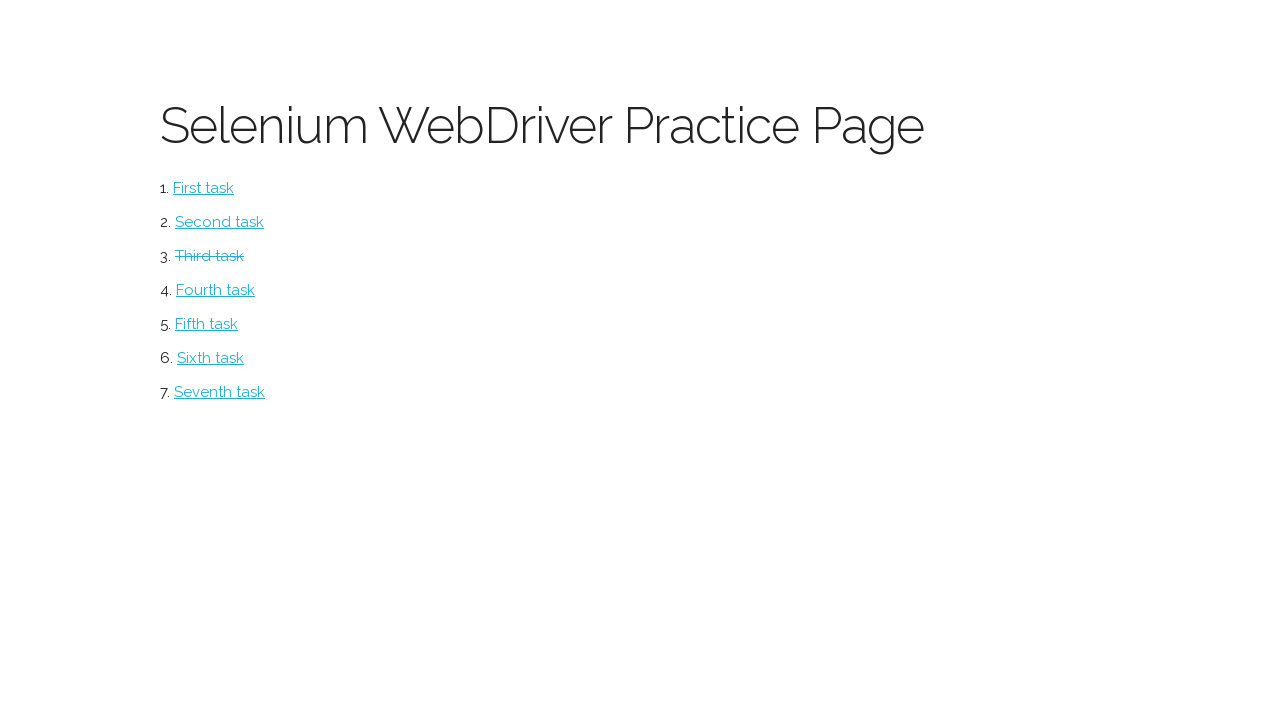

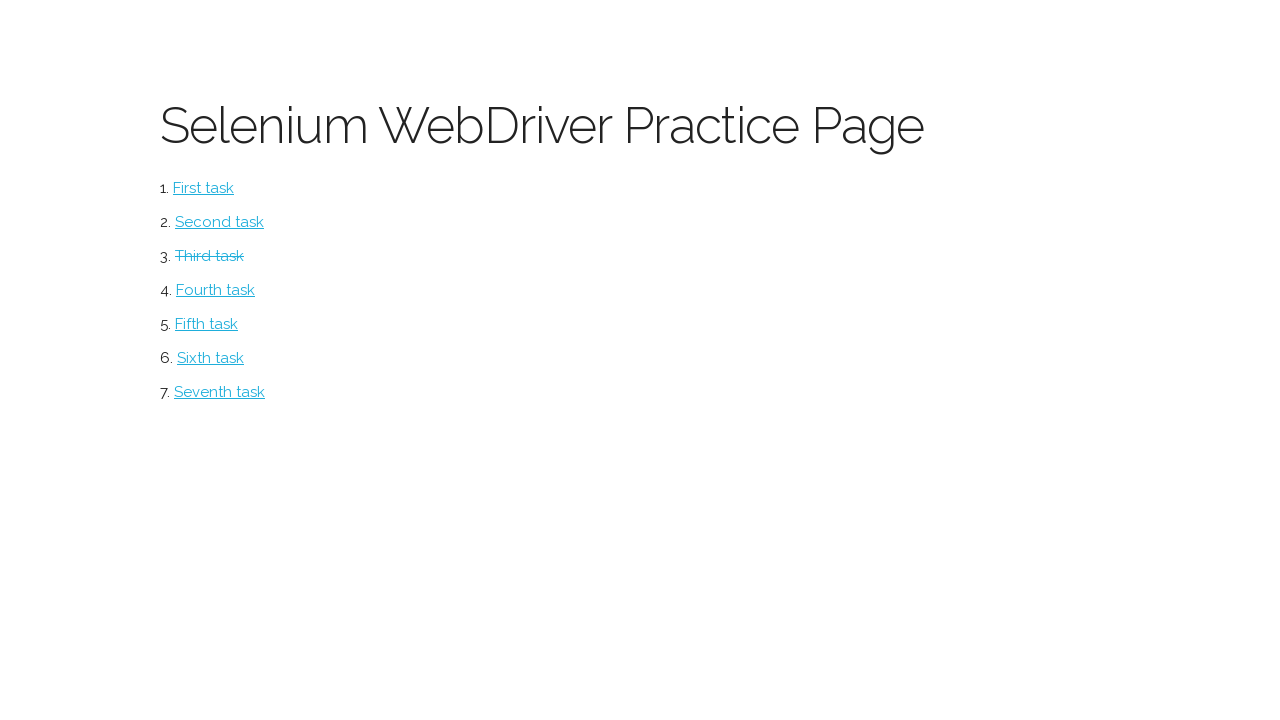